Tests navigation to a demo site and interacts with a country dropdown selector by clicking to open it and selecting a country option.

Starting URL: https://automationtesting.in

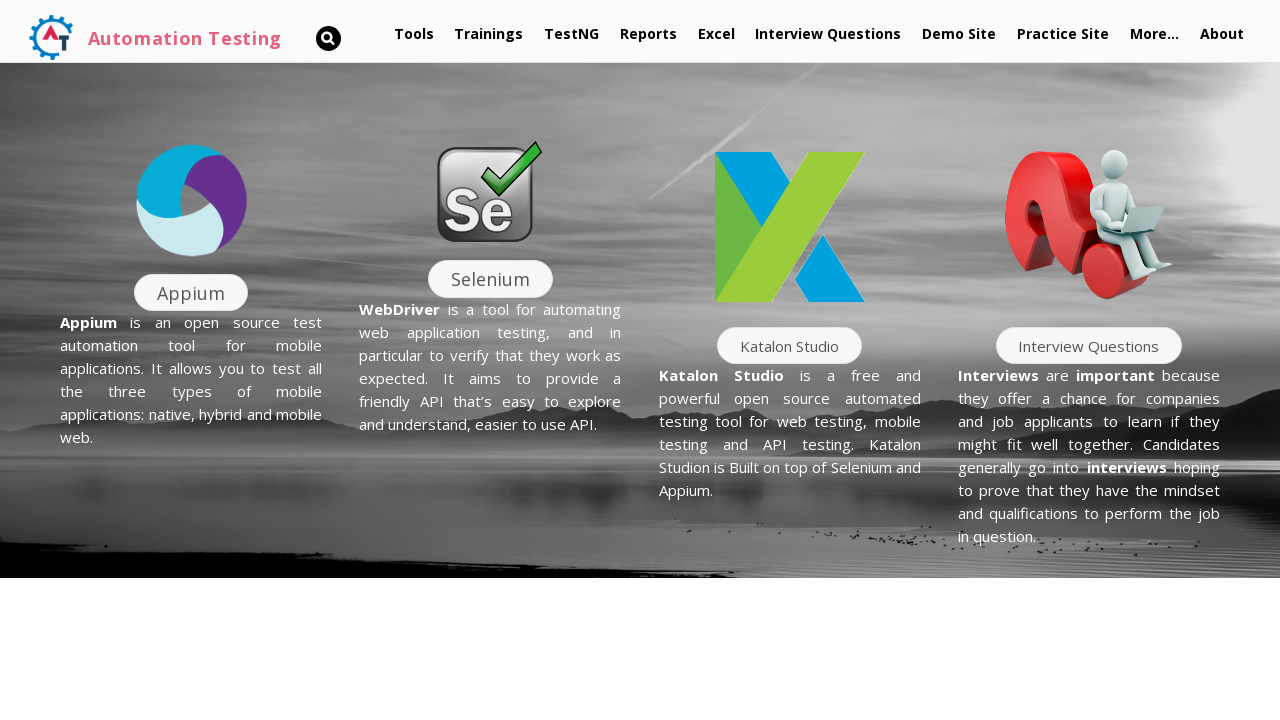

Clicked on Demo Site link at (959, 34) on a:has-text('Demo Site')
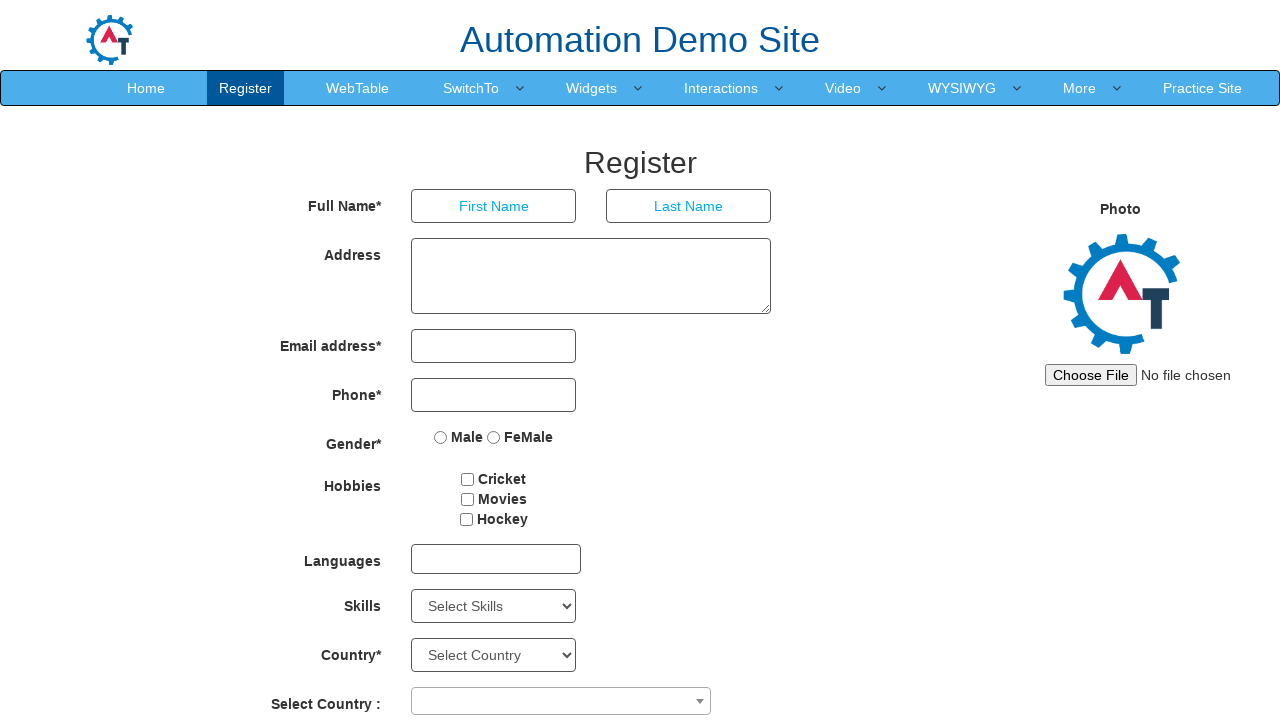

Page loaded and network idle
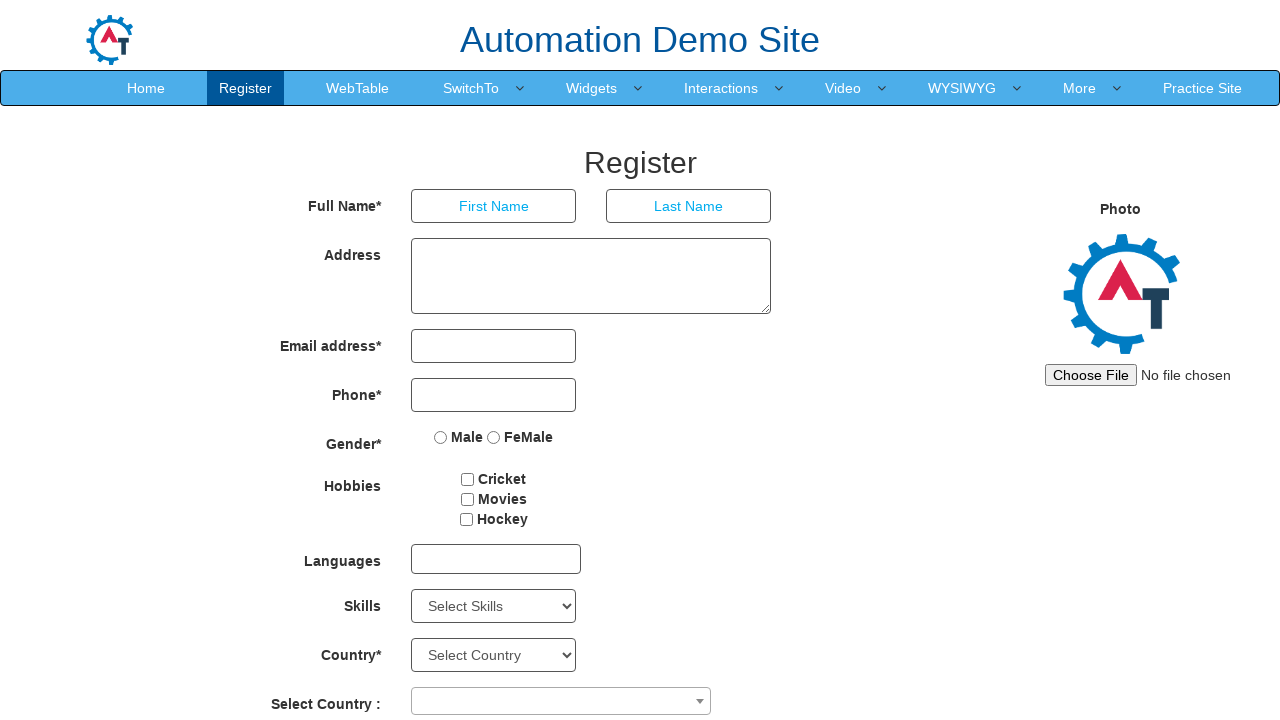

Clicked on country dropdown to open it at (561, 701) on xpath=//*[@id="basicBootstrapForm"]/div[10]/div/span
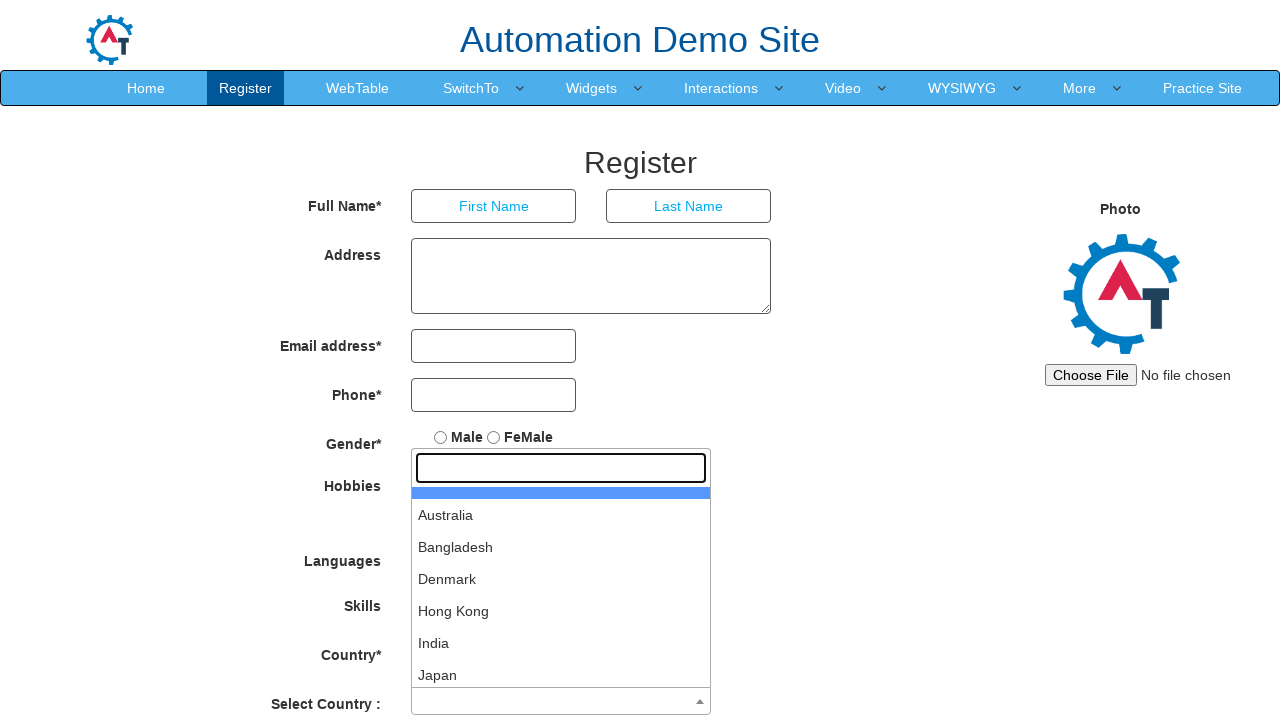

Selected country option (5th item in dropdown) at (561, 611) on xpath=//*[@id="select2-country-results"]/li[5]
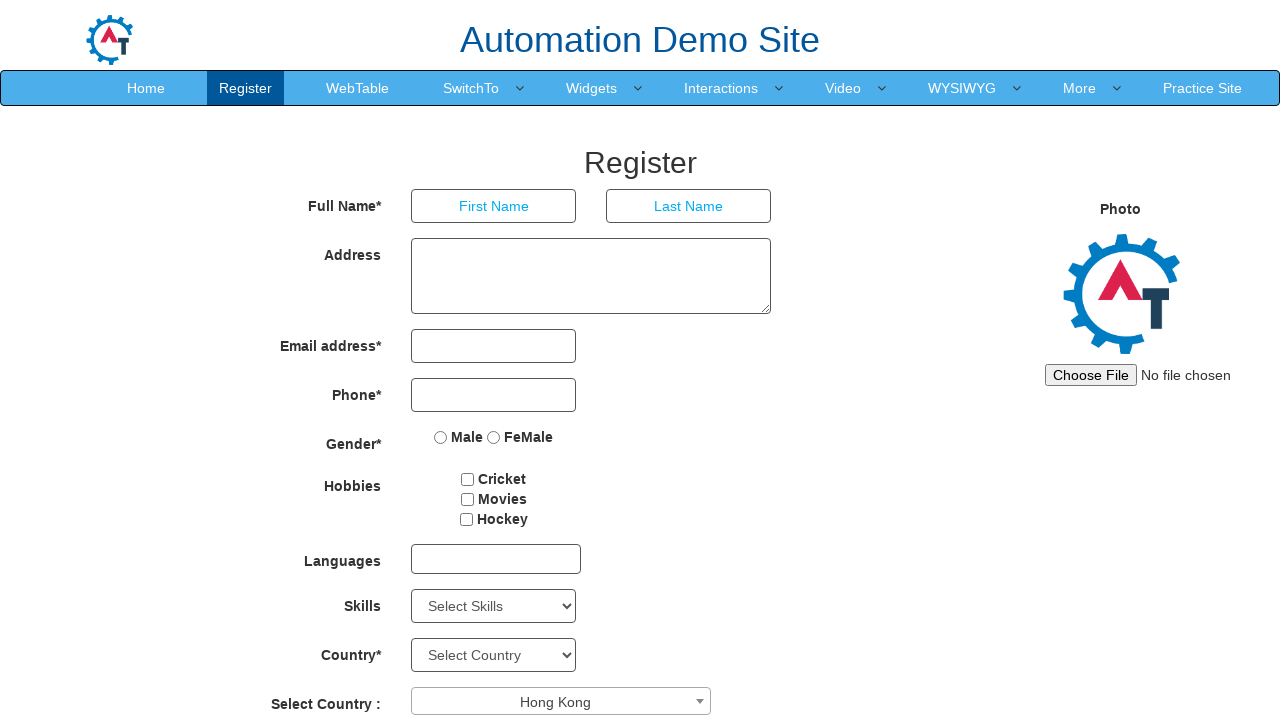

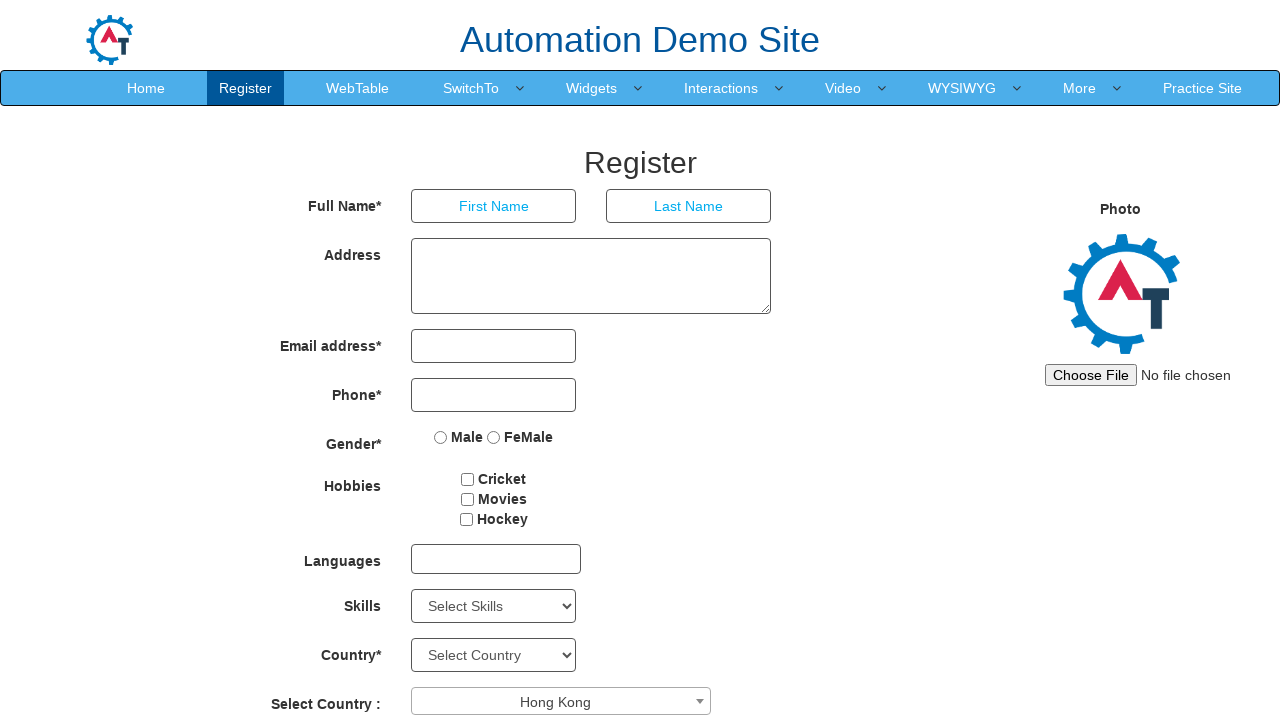